Tests drag and drop functionality within an iframe on the jQuery UI demo page by dragging an element to a drop target

Starting URL: https://jqueryui.com/droppable/

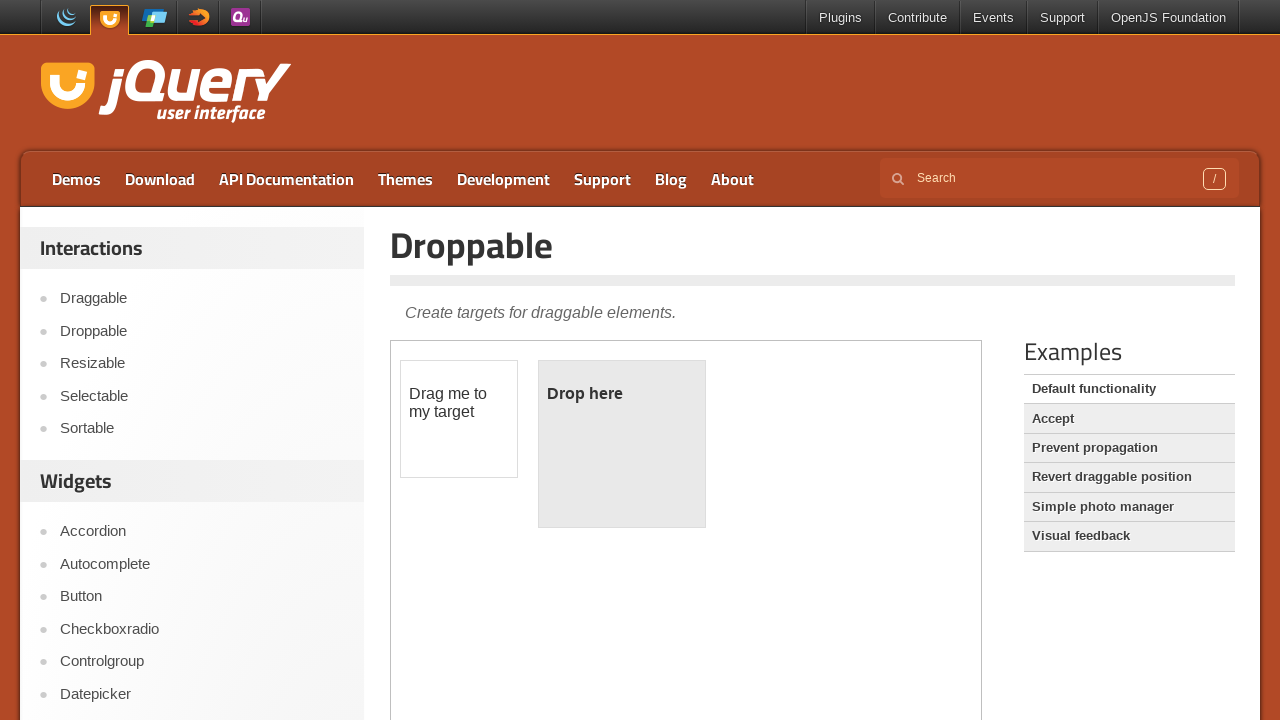

Located the demo iframe containing drag and drop elements
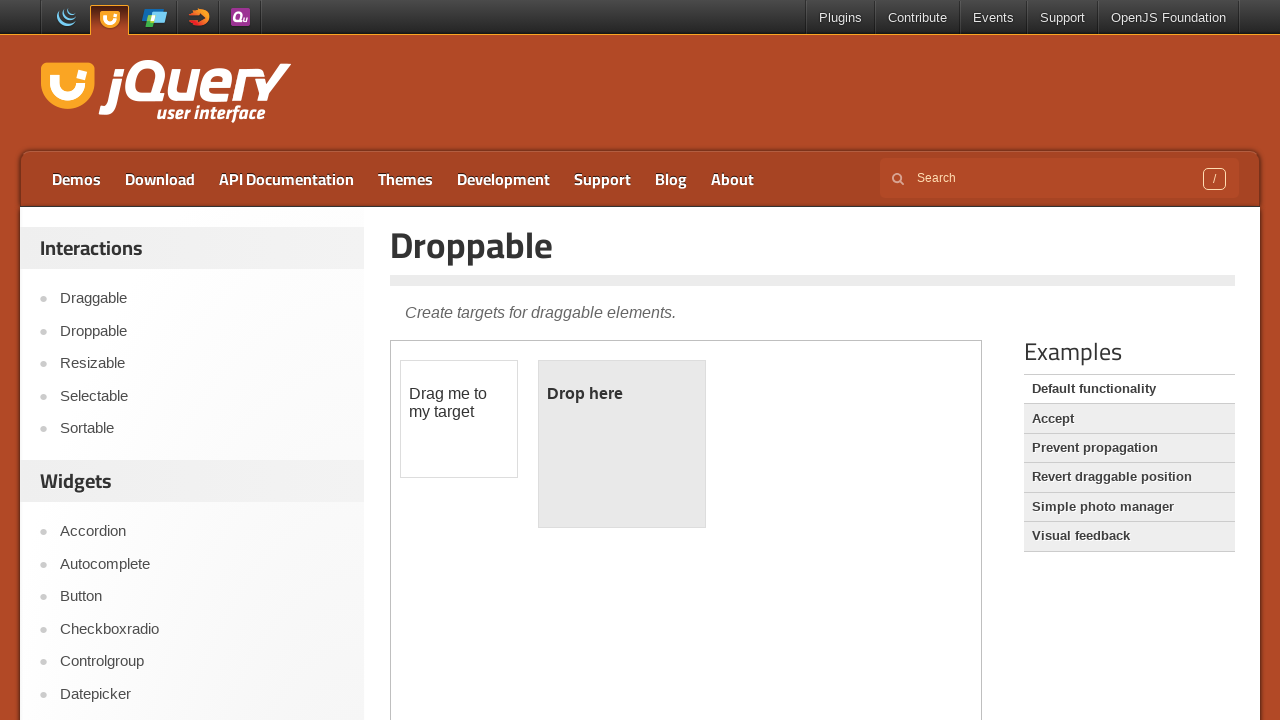

Located the draggable element within the iframe
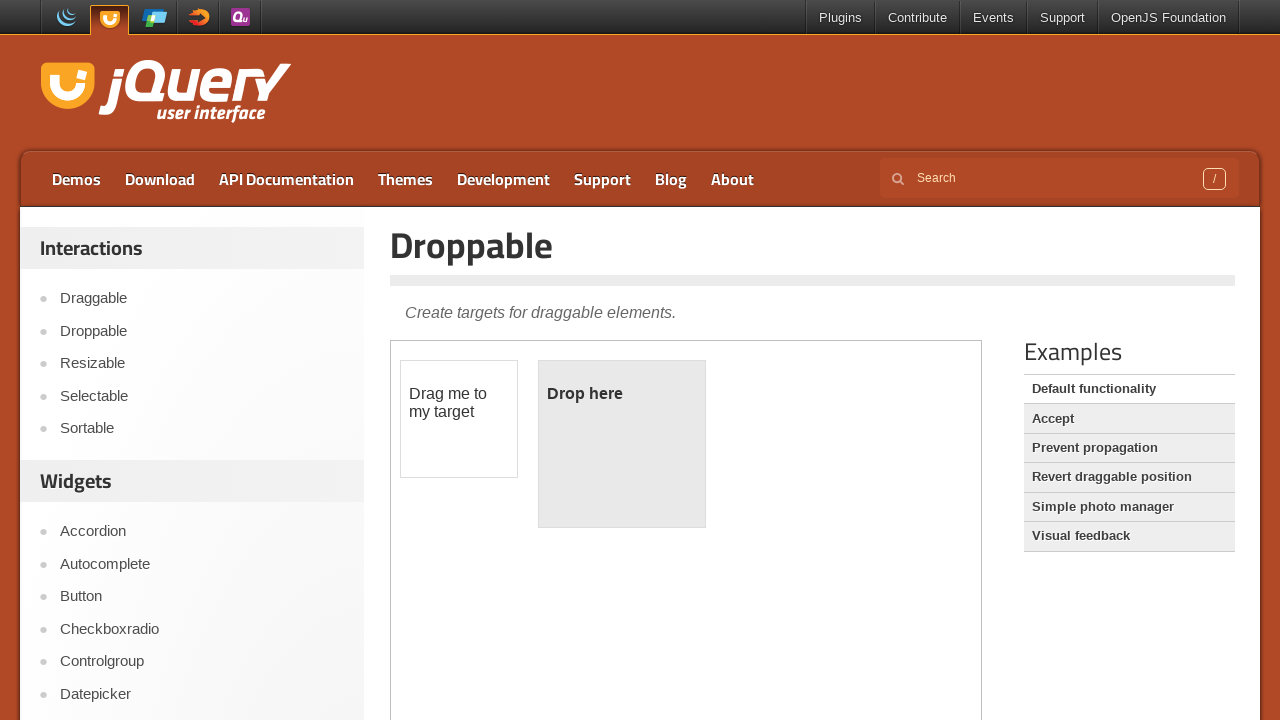

Located the droppable target element within the iframe
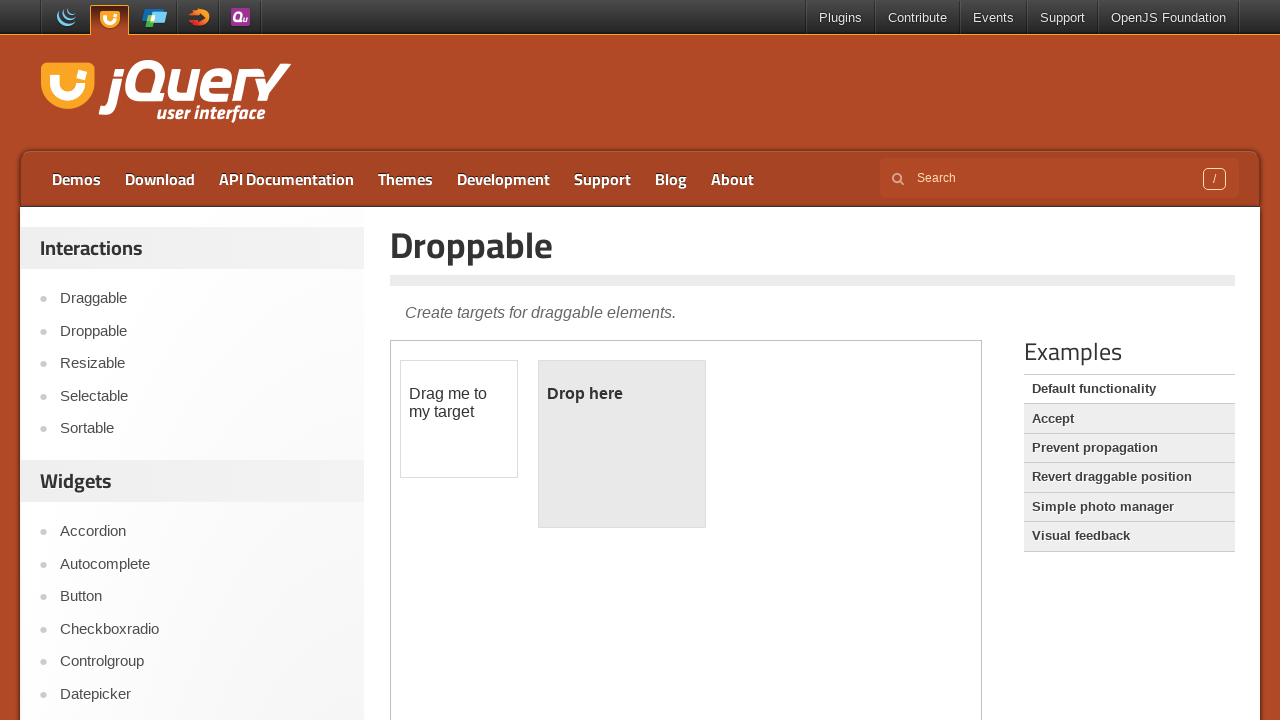

Dragged the element to the drop target at (622, 444)
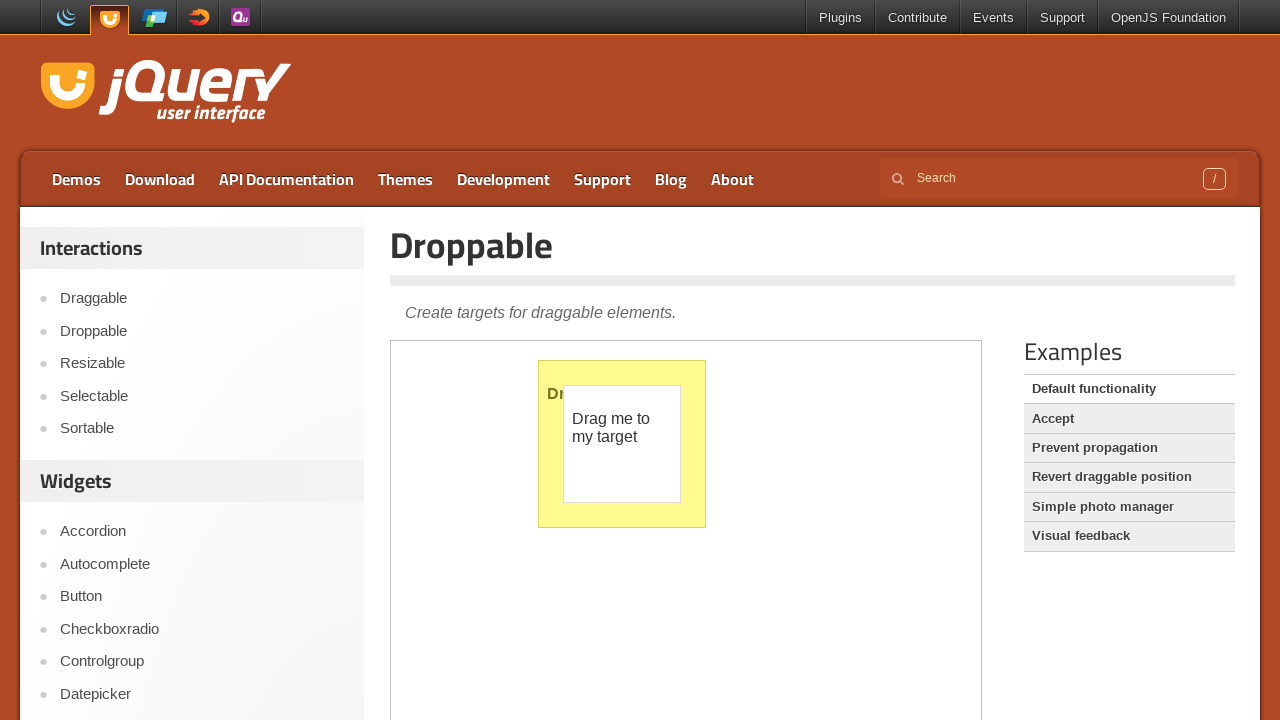

Confirmed the demo frame is still visible after drag and drop action
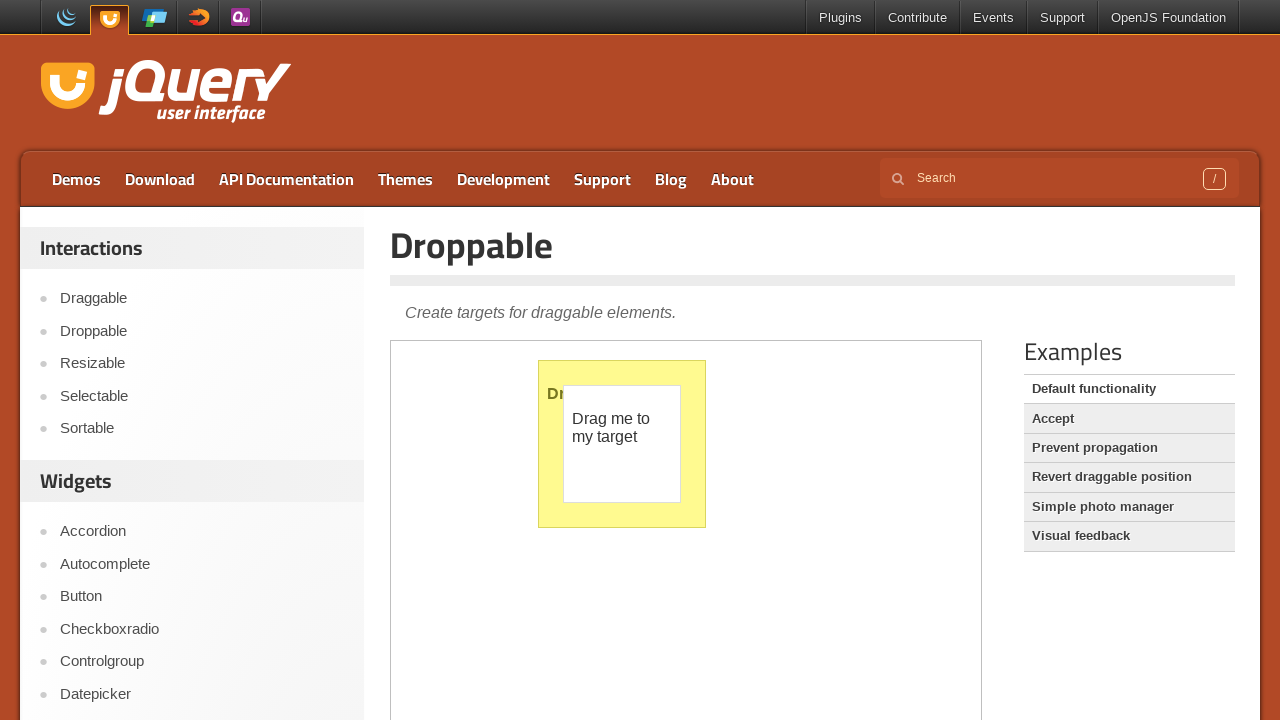

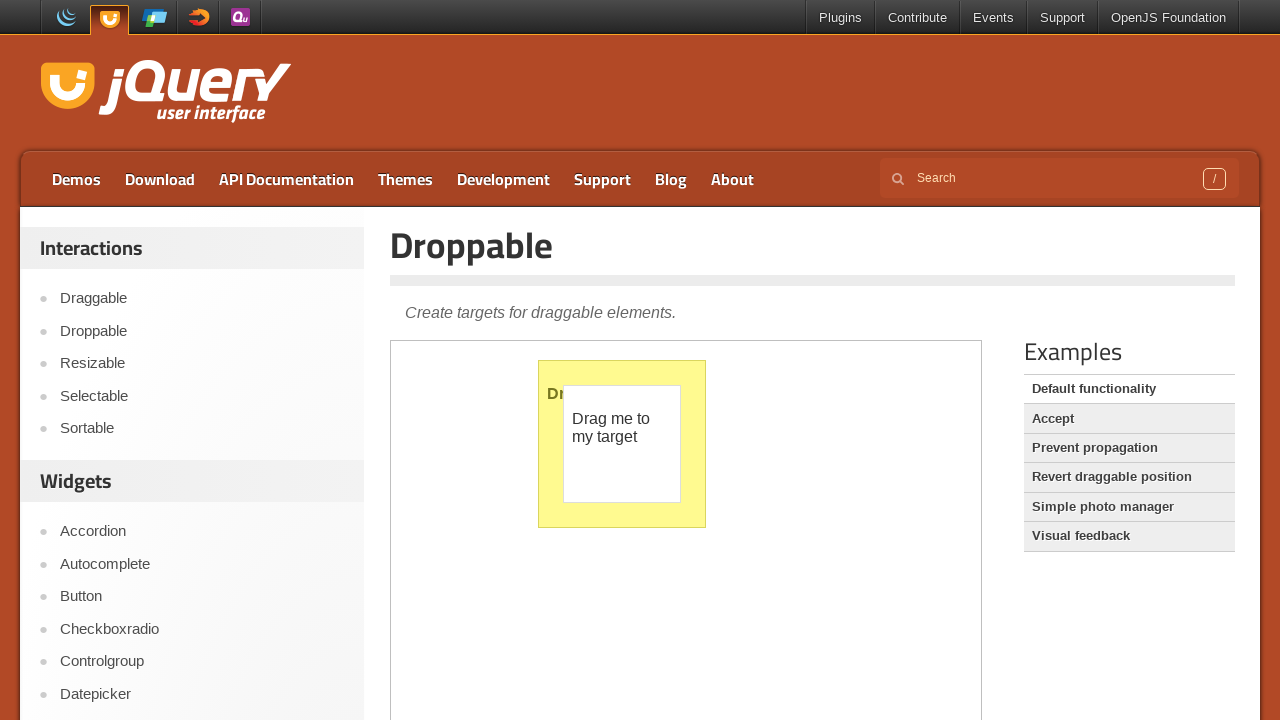